Tests alert handling functionality by triggering different types of alerts (simple alert and confirmation dialog) and interacting with them

Starting URL: https://rahulshettyacademy.com/AutomationPractice/

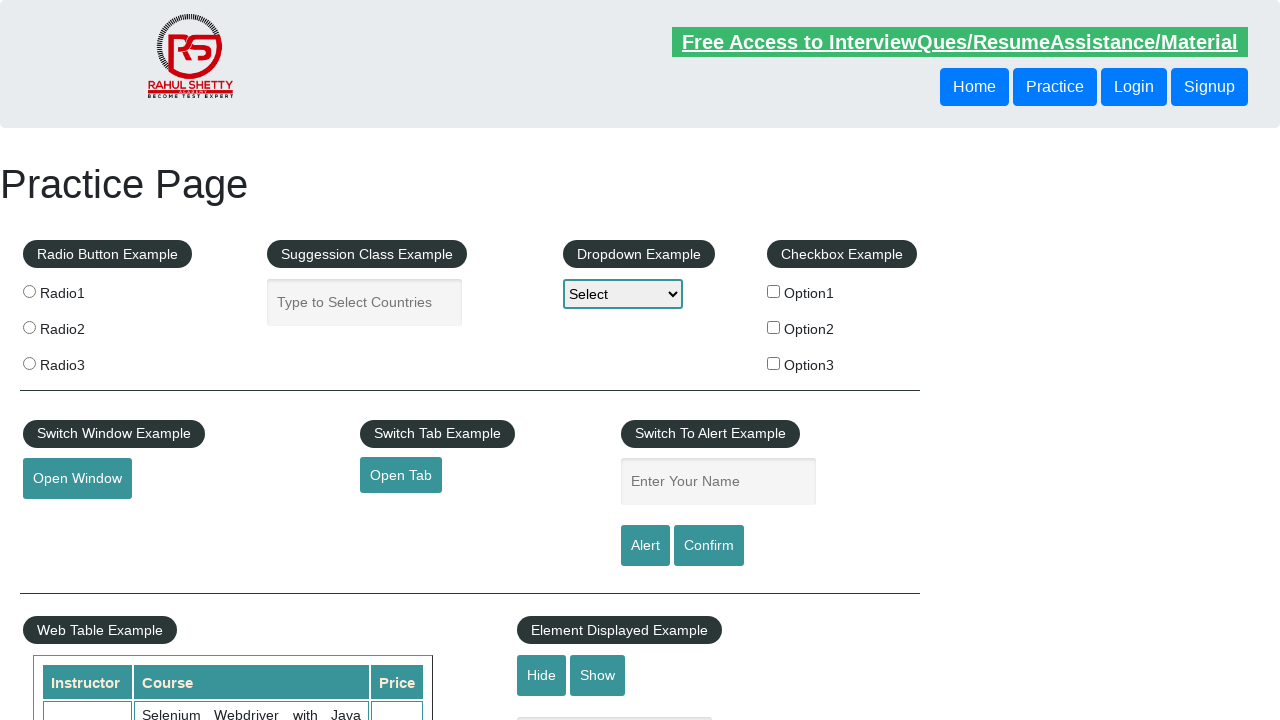

Filled name field with 'Mary' on #name
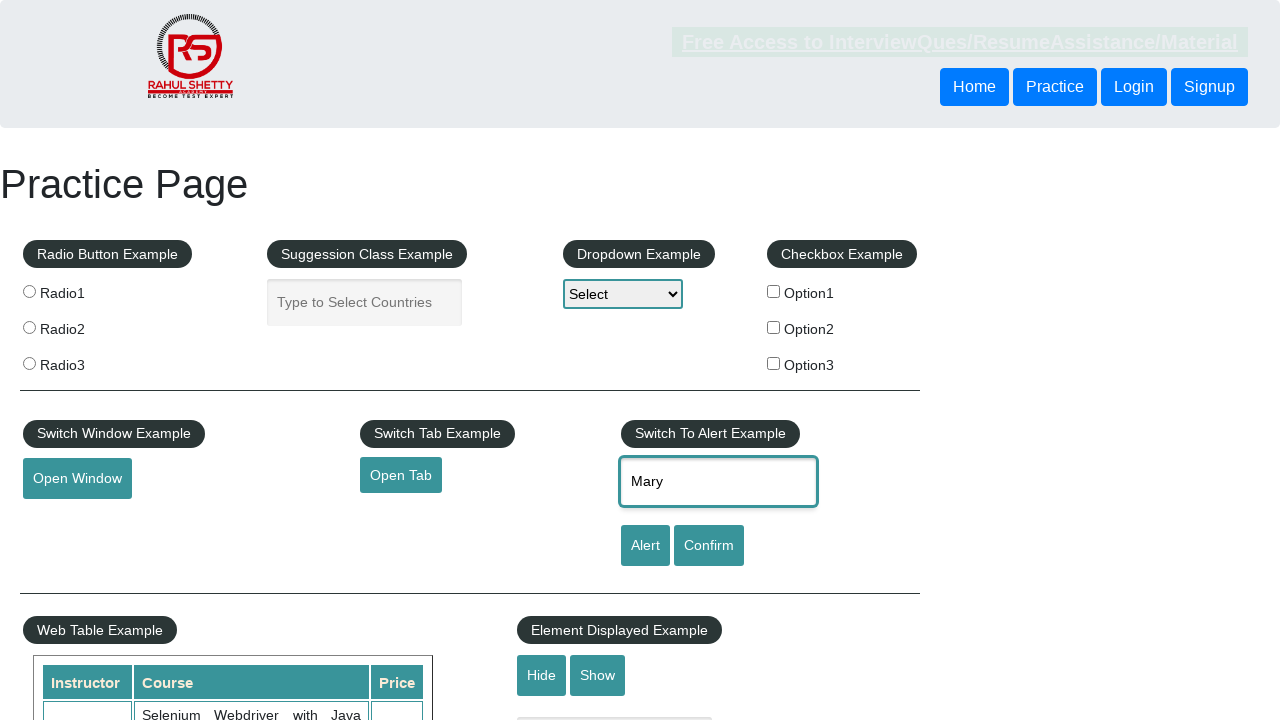

Clicked alert button to trigger simple alert at (645, 546) on #alertbtn
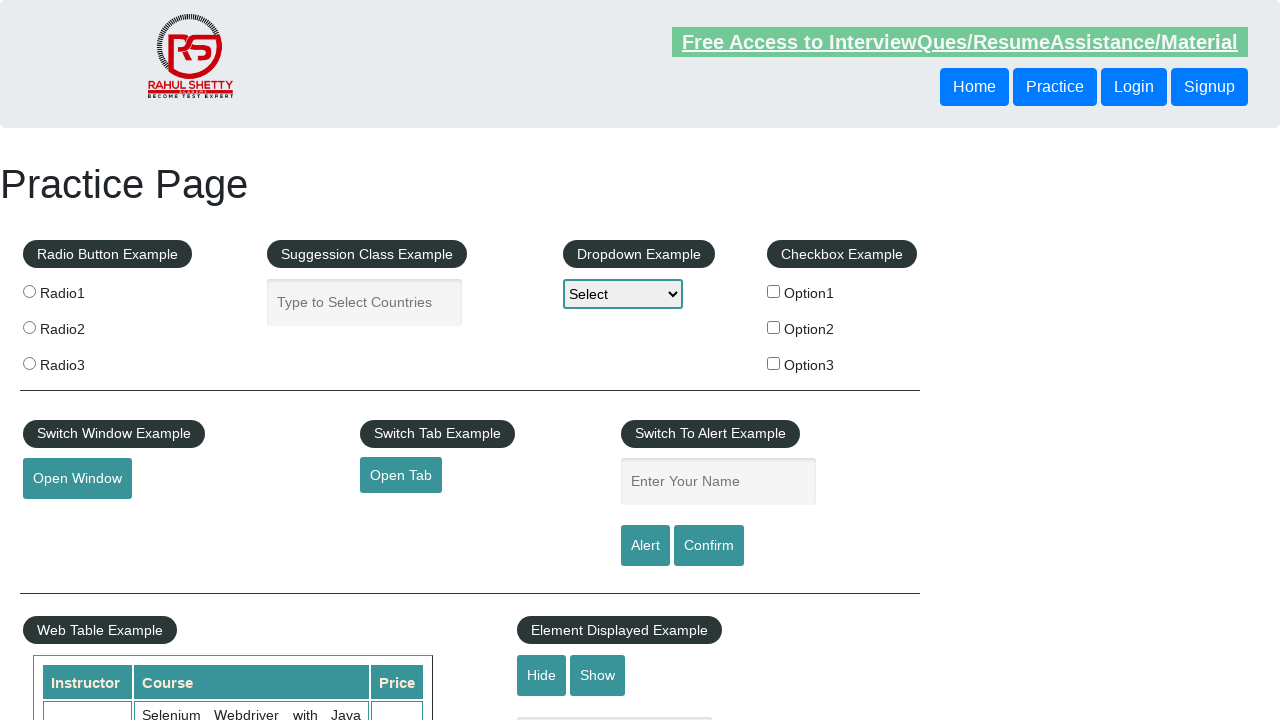

Set up dialog handler to accept alert
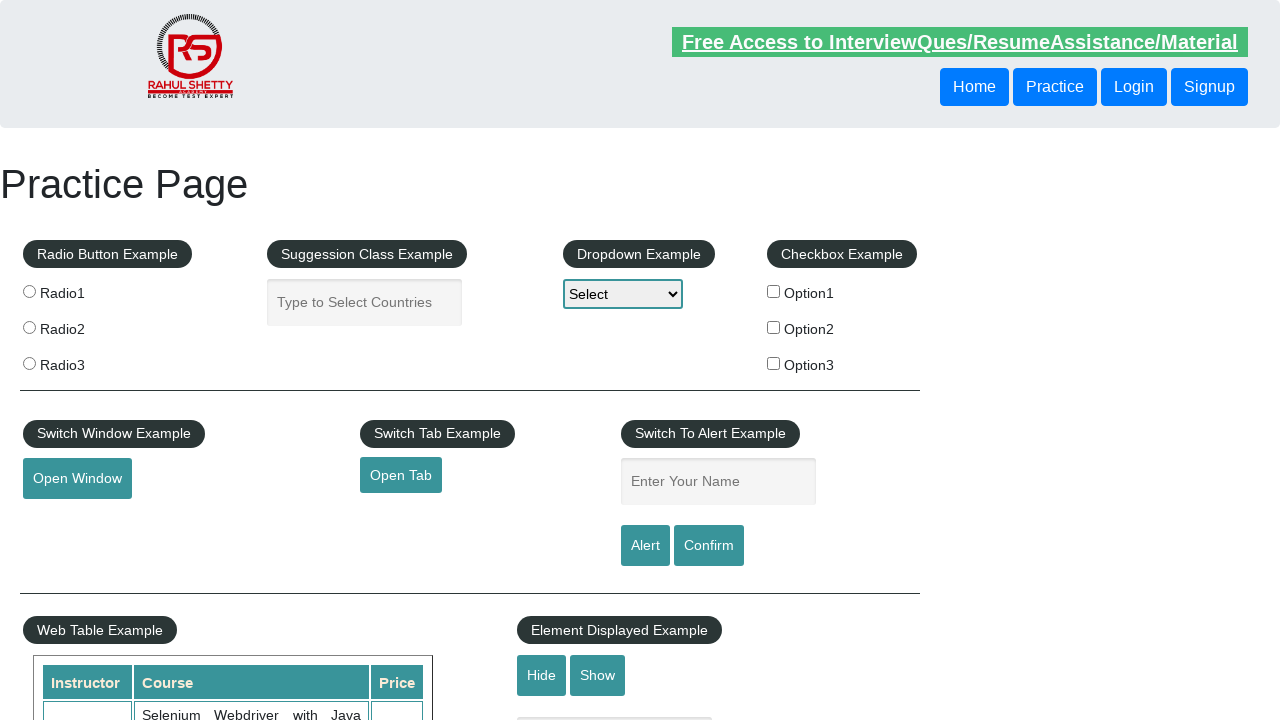

Clicked confirm button to trigger confirmation dialog at (709, 546) on #confirmbtn
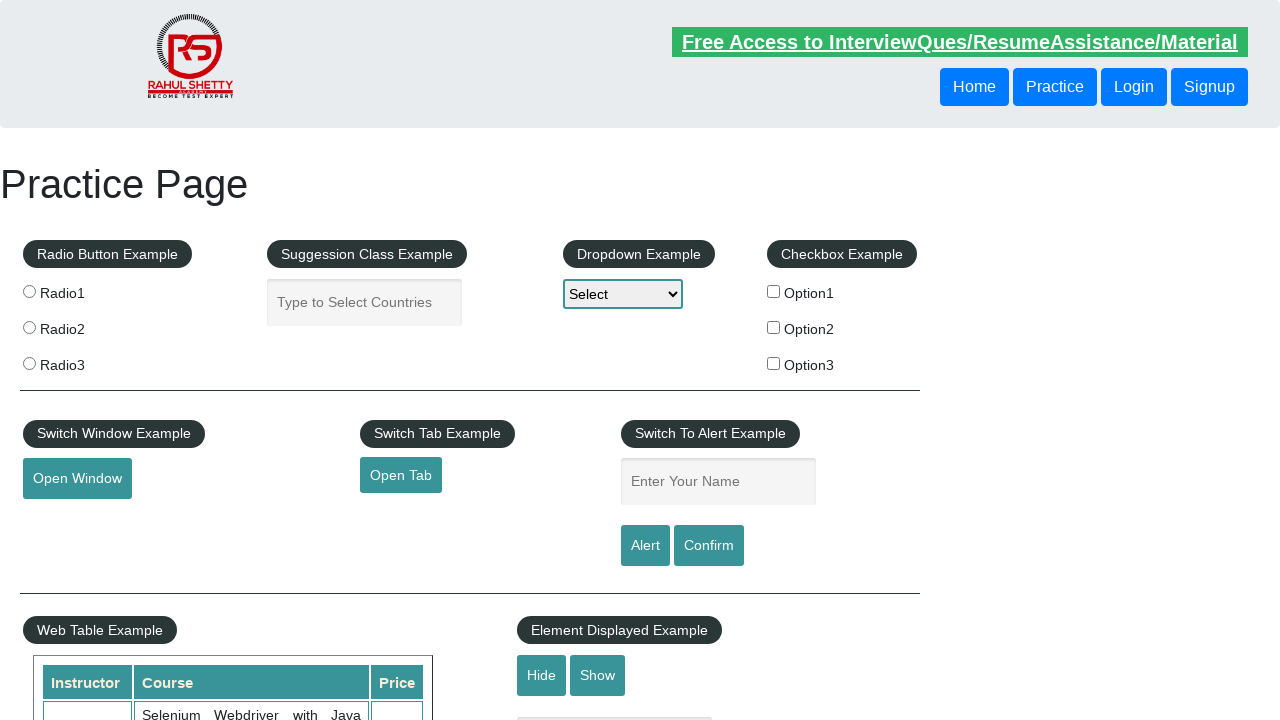

Set up dialog handler to dismiss confirmation dialog
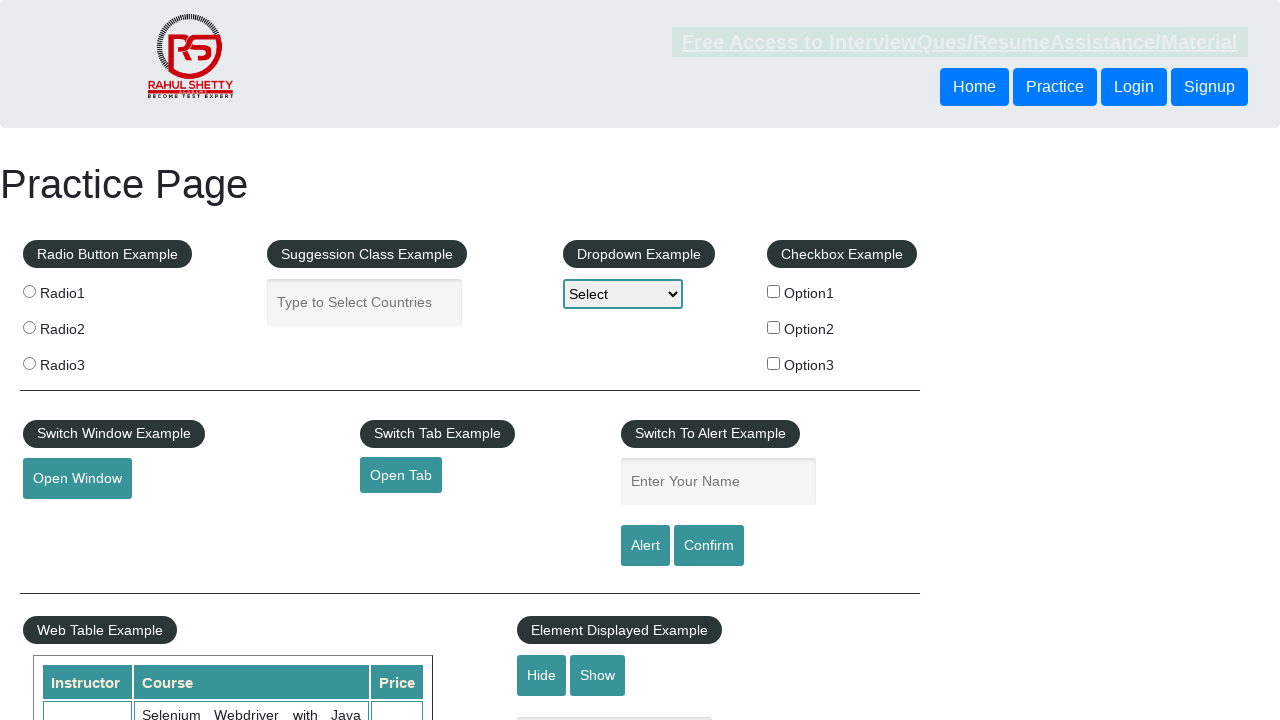

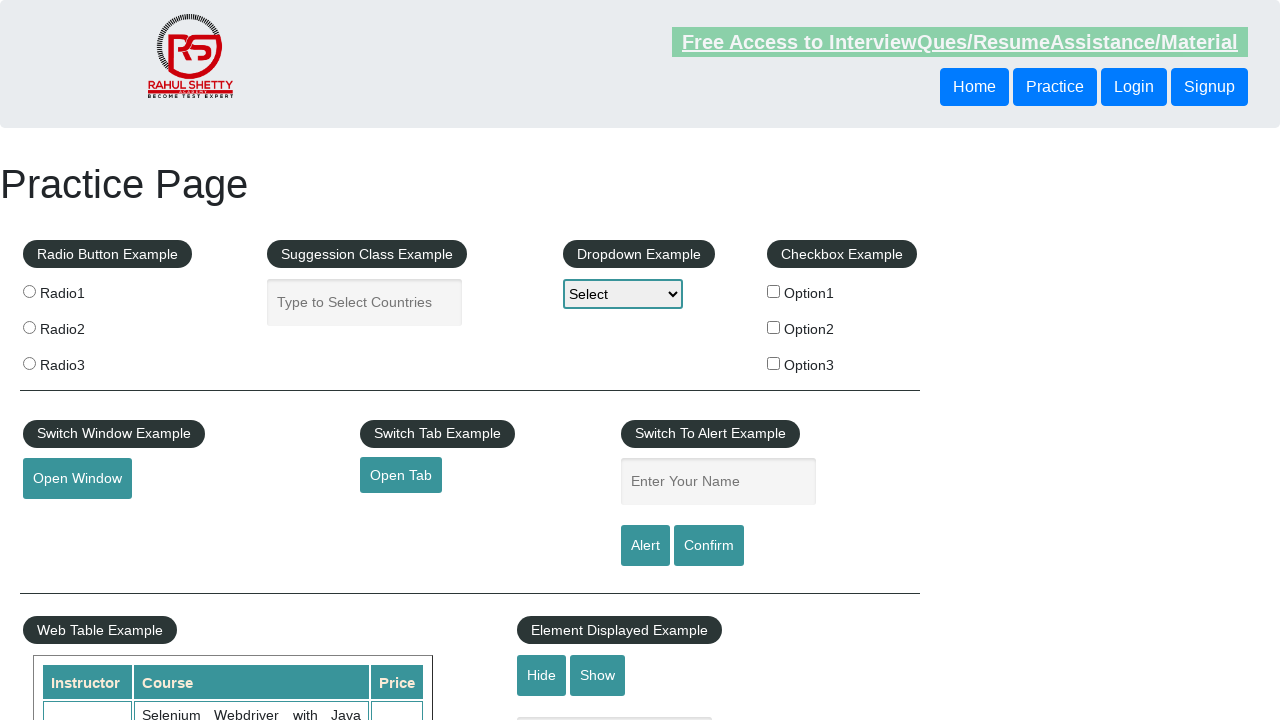